Tests clicking the "Get started" link and verifies the Installation heading is visible on the resulting page

Starting URL: https://playwright.dev/

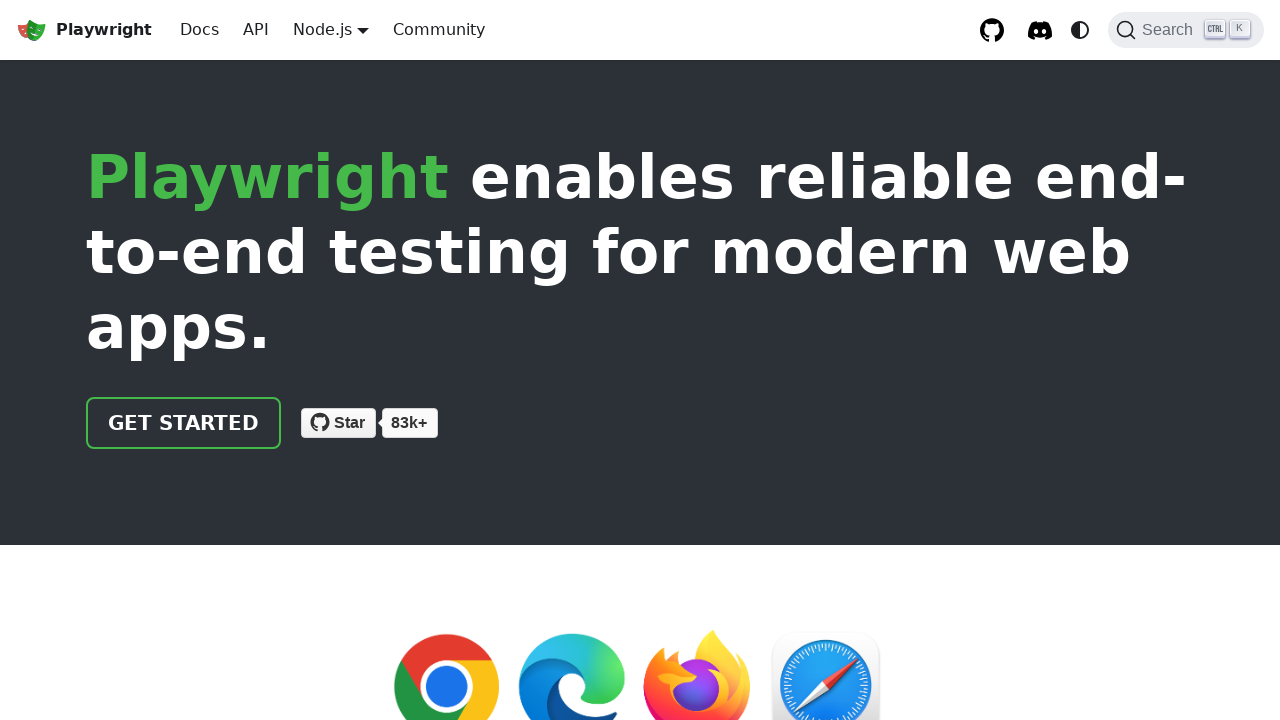

Clicked the 'Get started' link at (184, 423) on internal:role=link[name="Get started"i]
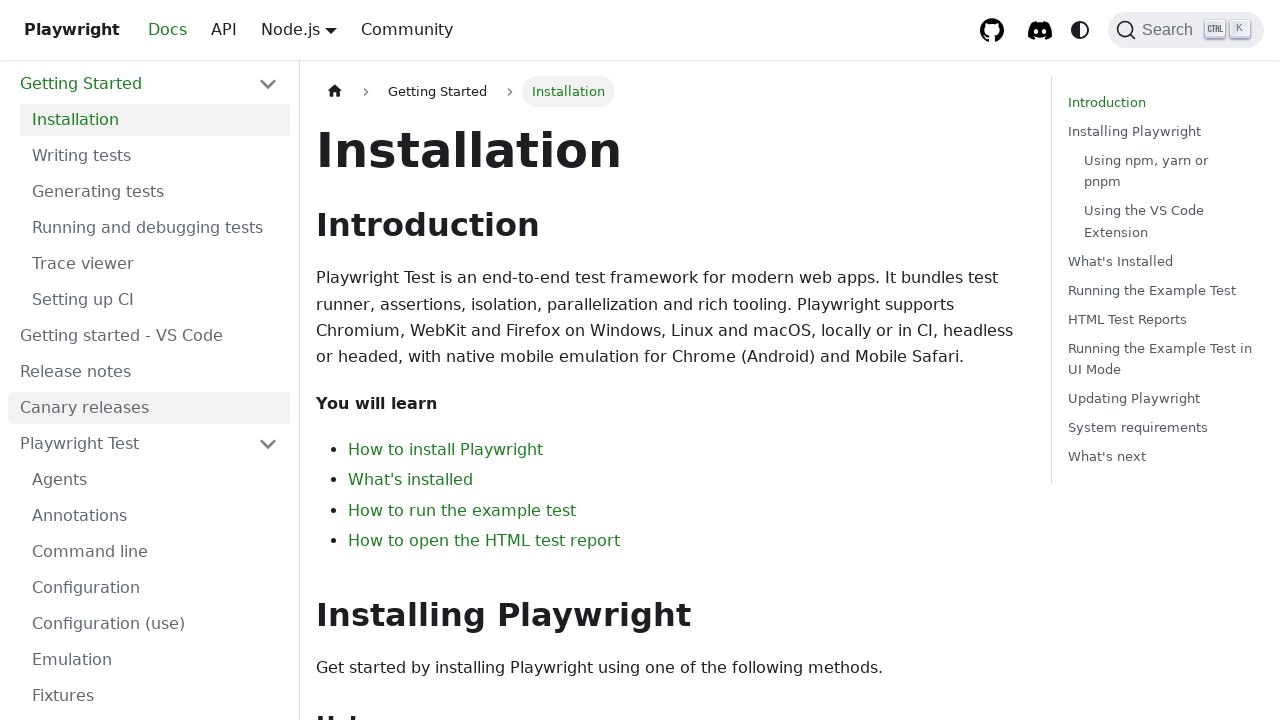

Verified that the 'Installation' heading is visible
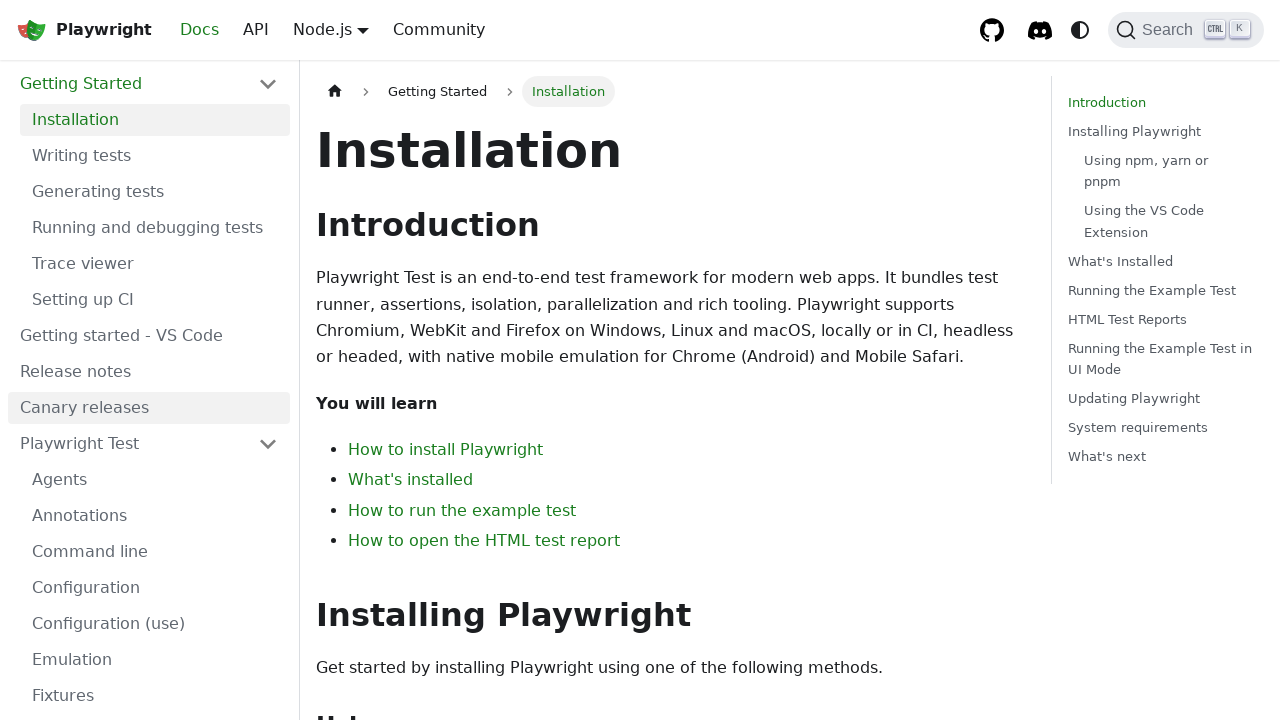

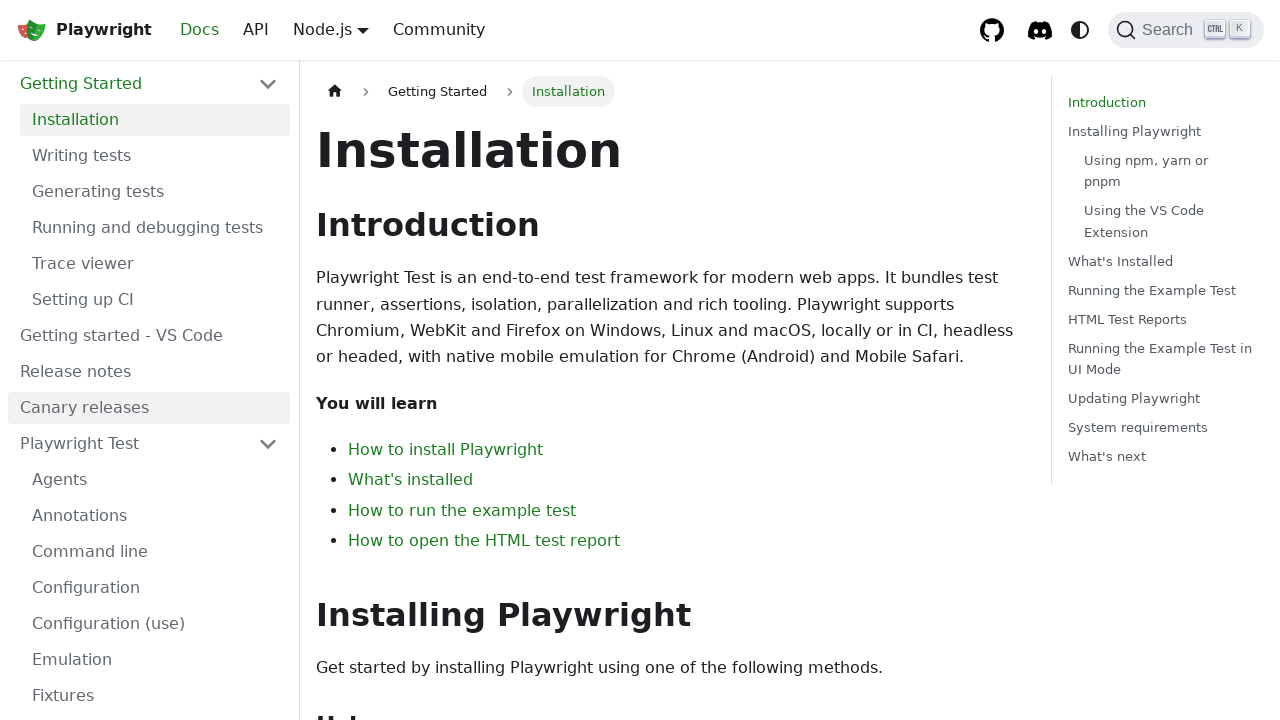